Tests the e-commerce checkout flow by searching for products, adding Cashews to cart, and proceeding through checkout to place an order

Starting URL: https://rahulshettyacademy.com/seleniumPractise/#/

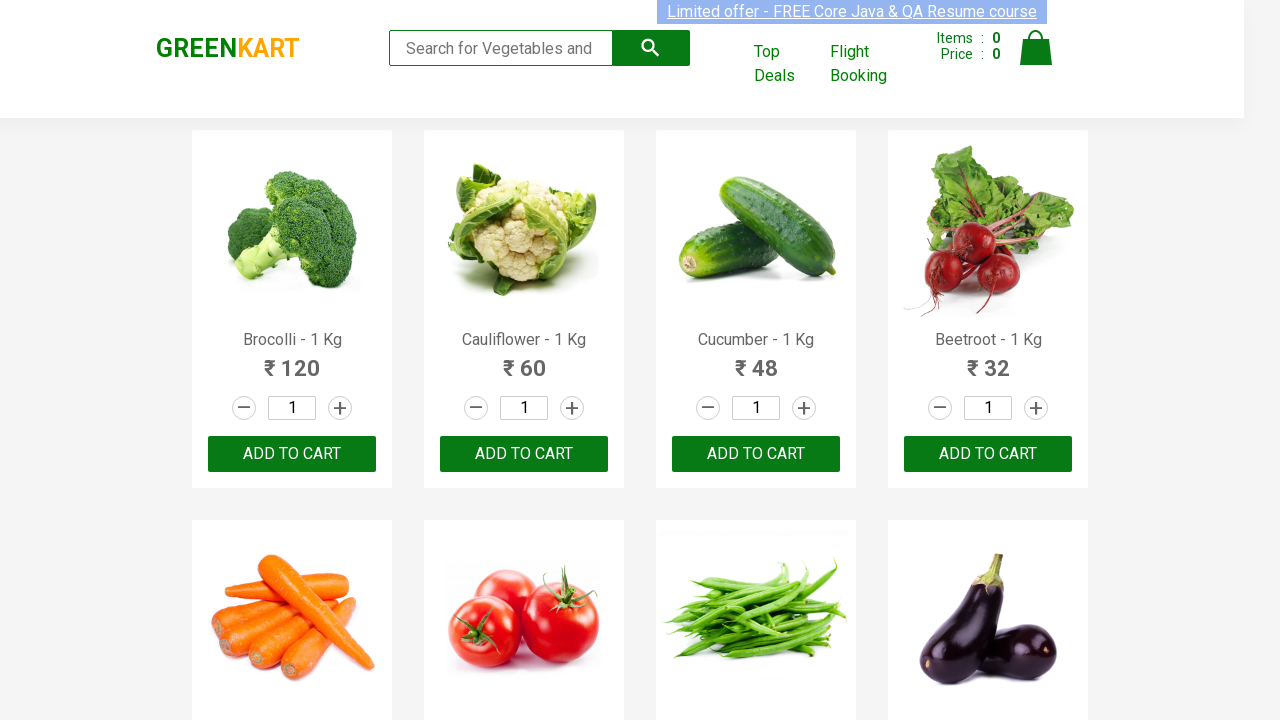

Filled search field with 'CA' to find products on .search-keyword
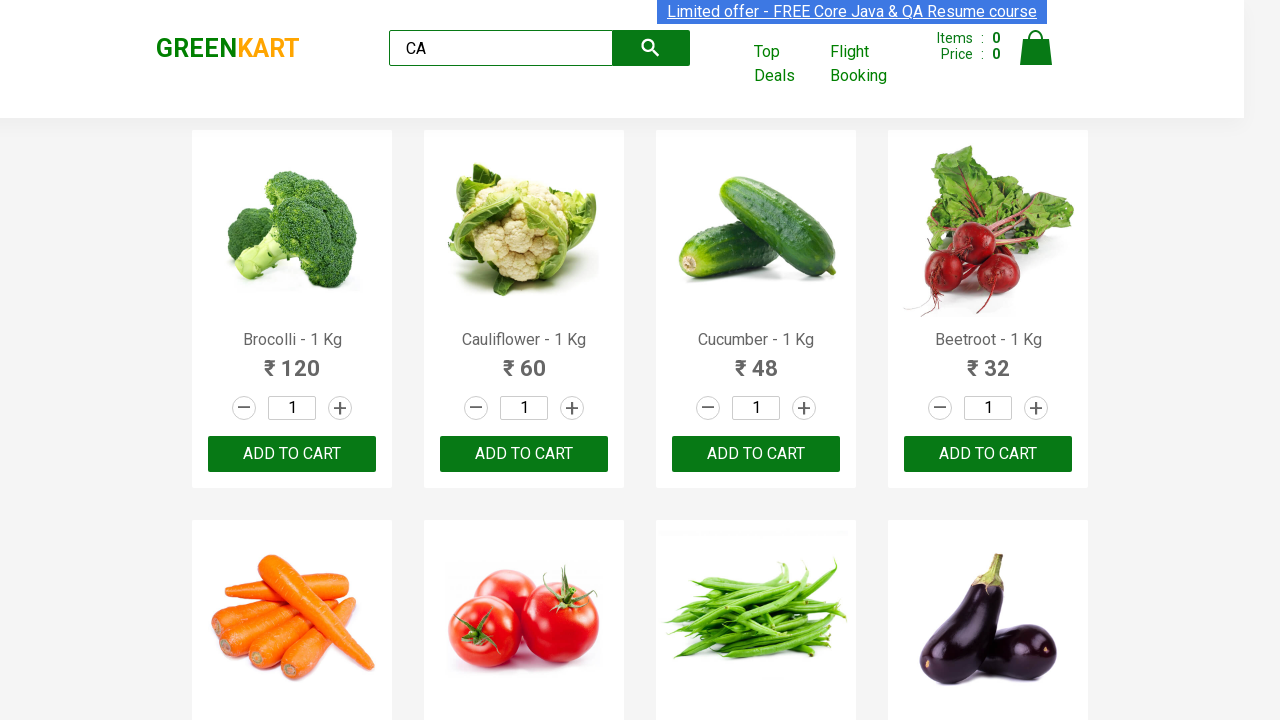

Waited for search results to load
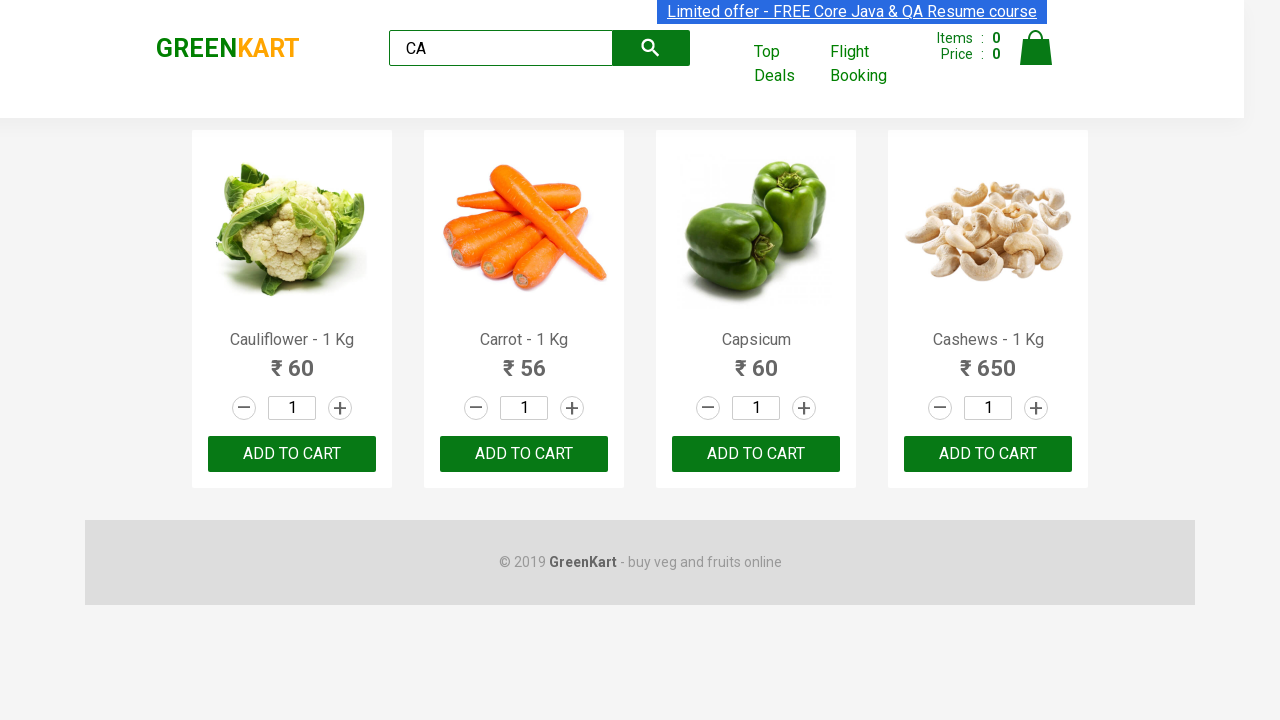

Located all product elements
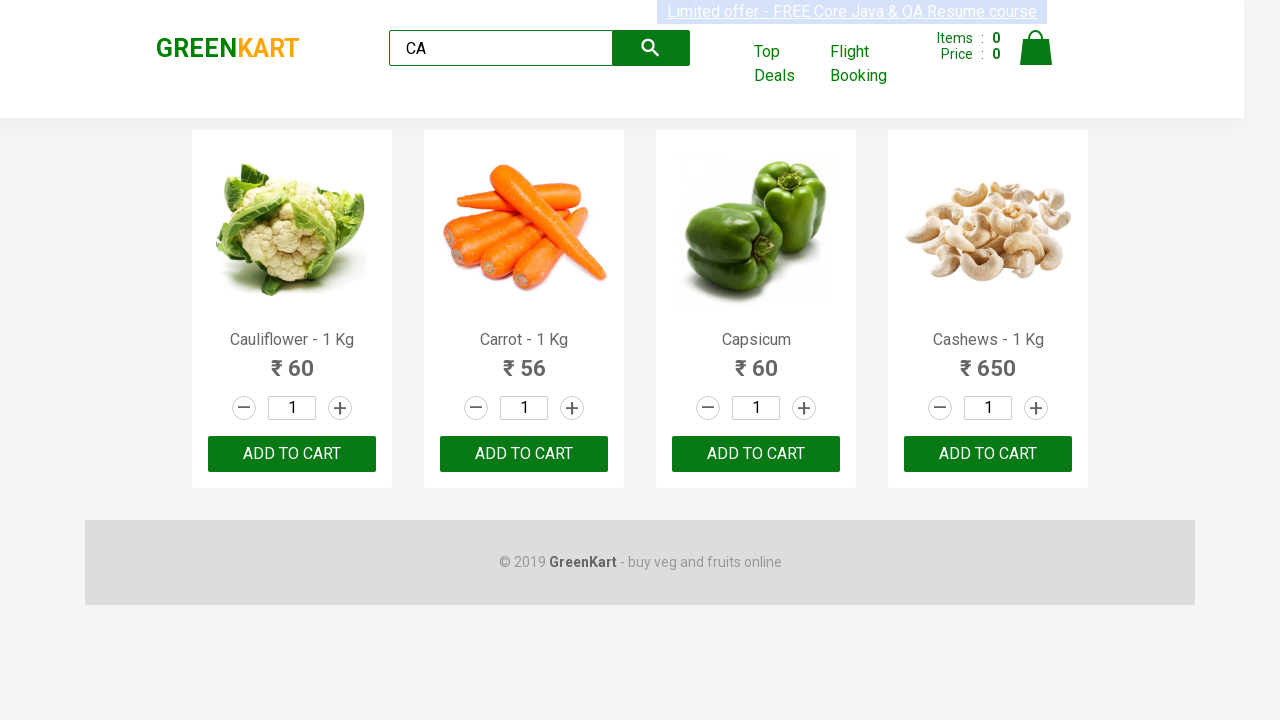

Found 4 products in search results
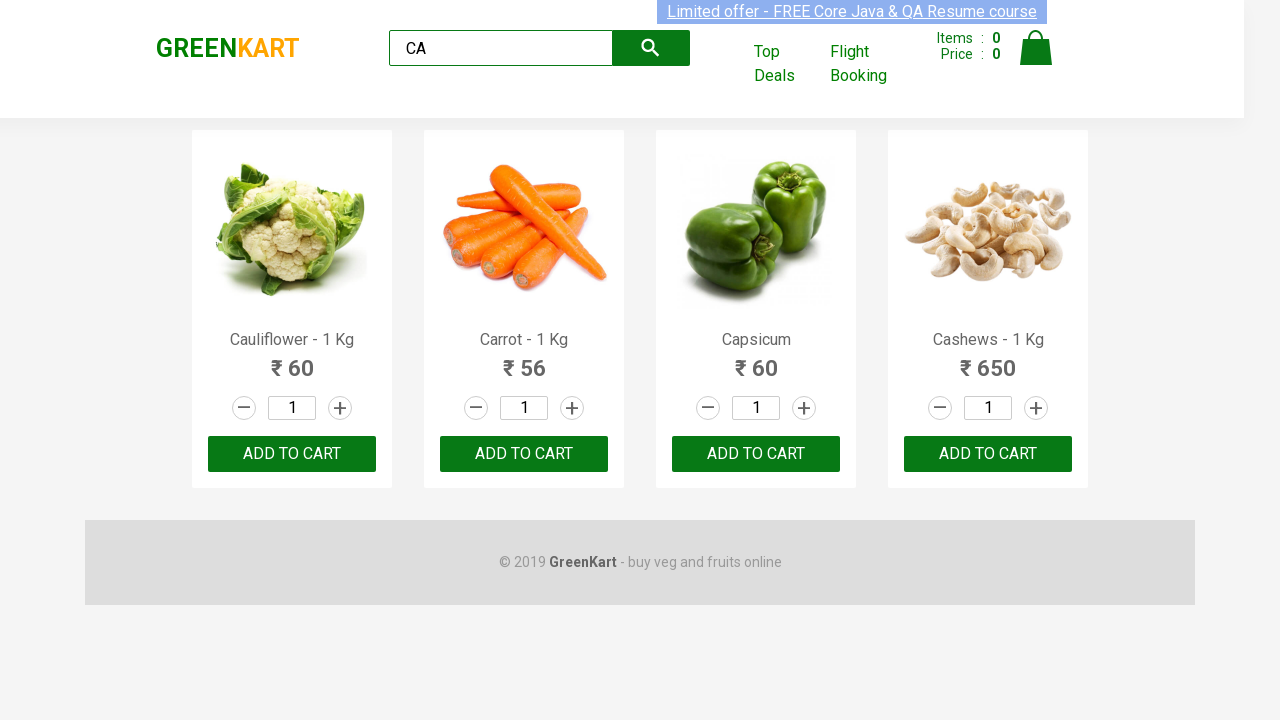

Examining product 1
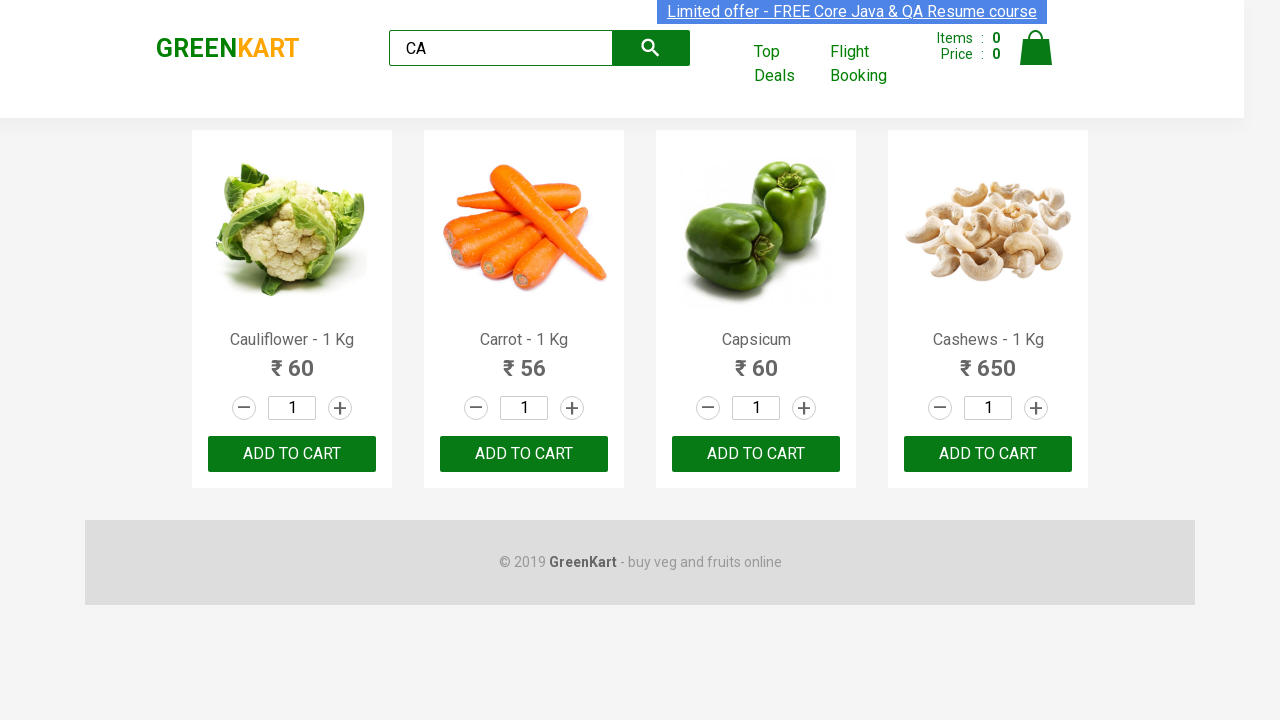

Retrieved product name: Cauliflower - 1 Kg
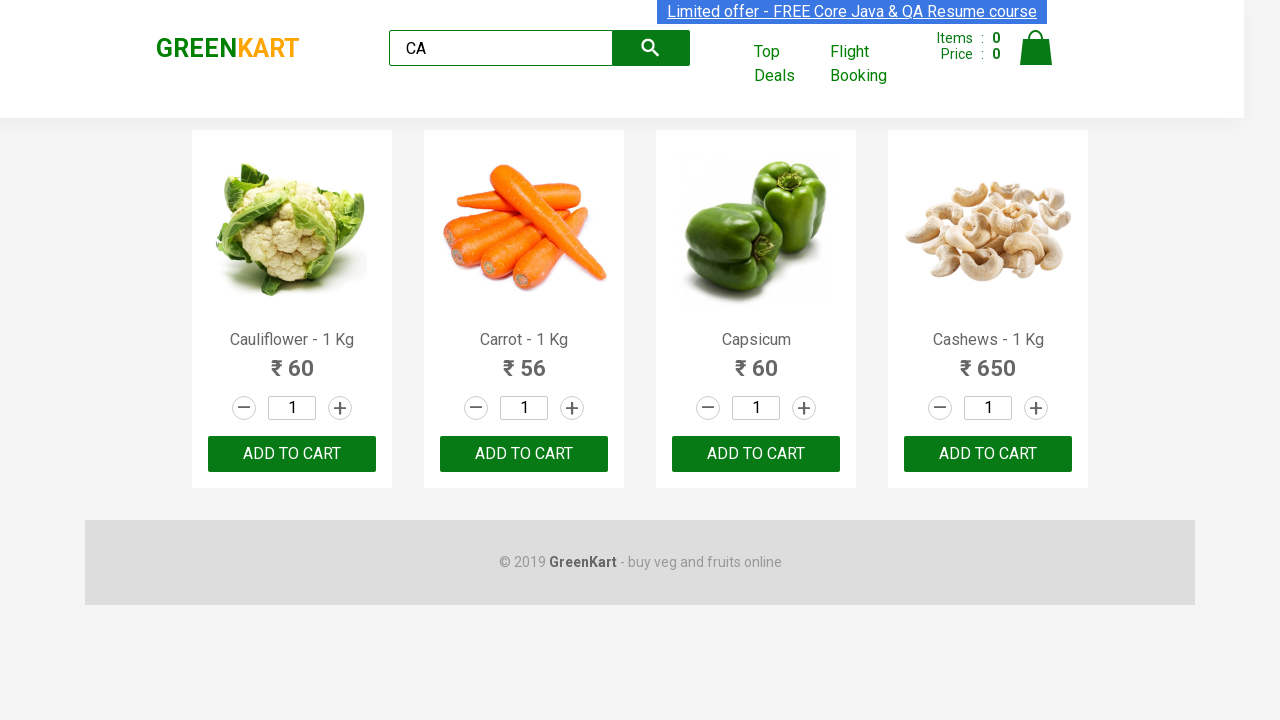

Examining product 2
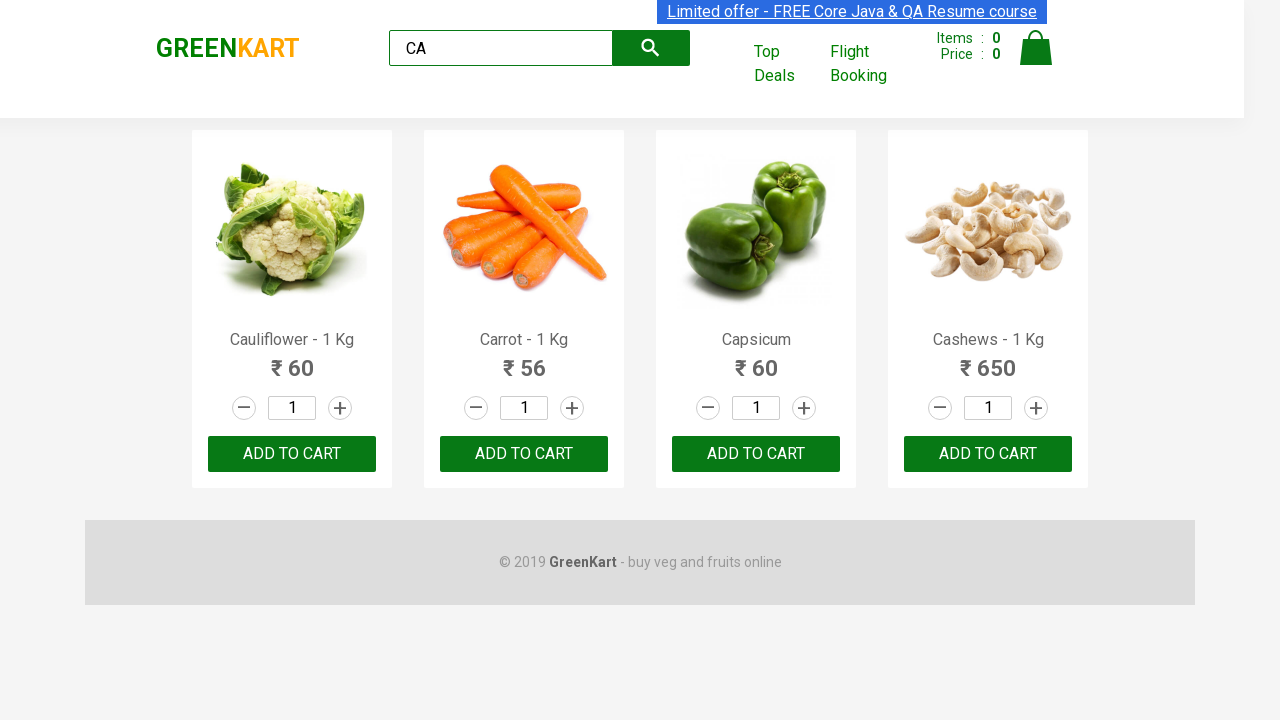

Retrieved product name: Carrot - 1 Kg
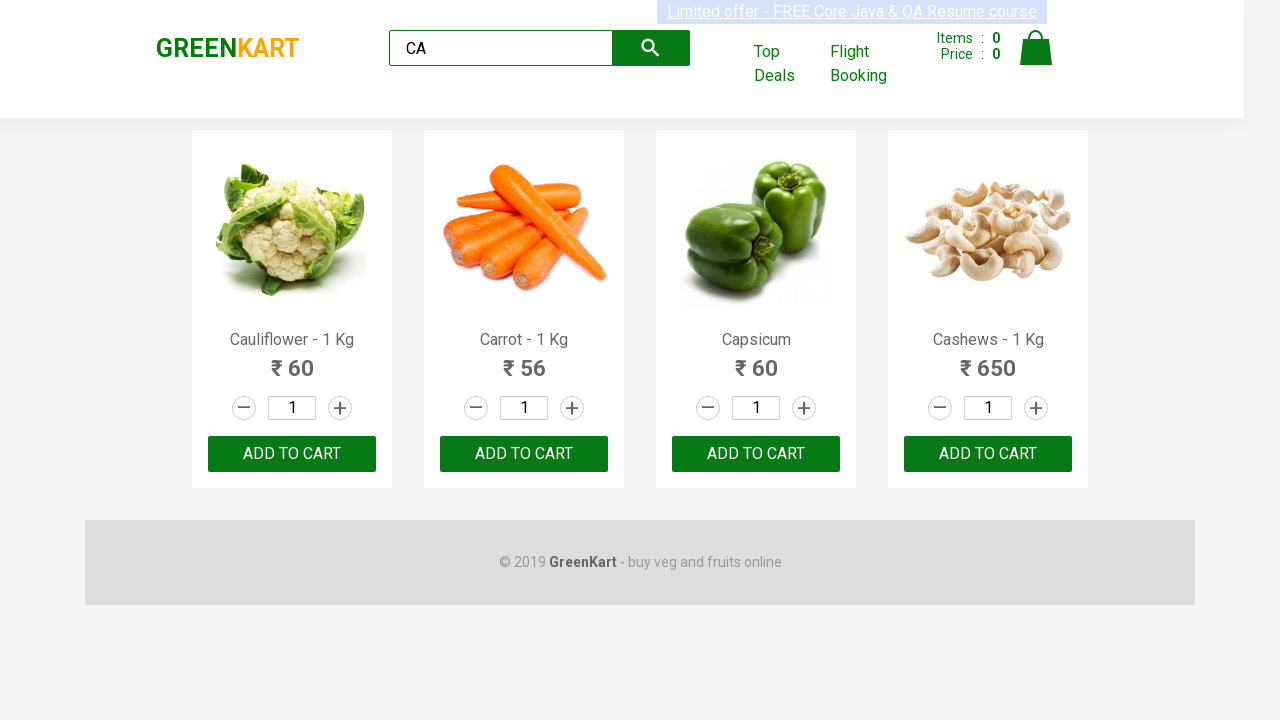

Examining product 3
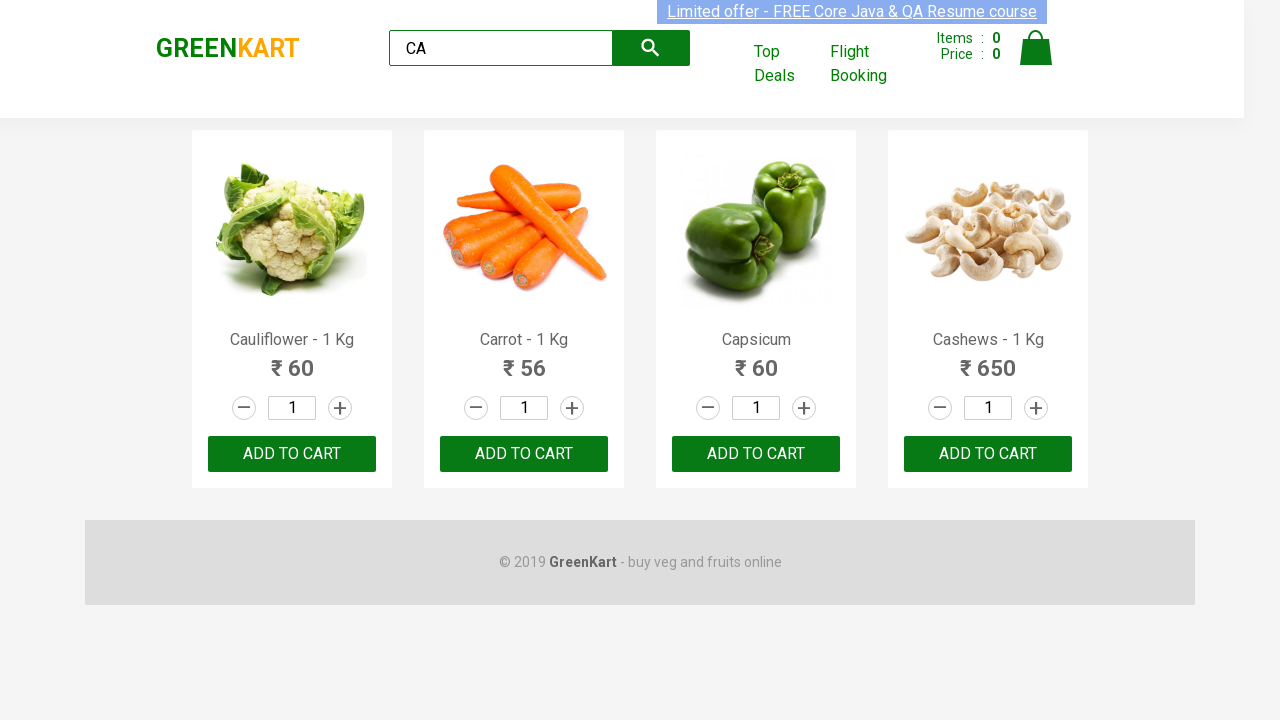

Retrieved product name: Capsicum
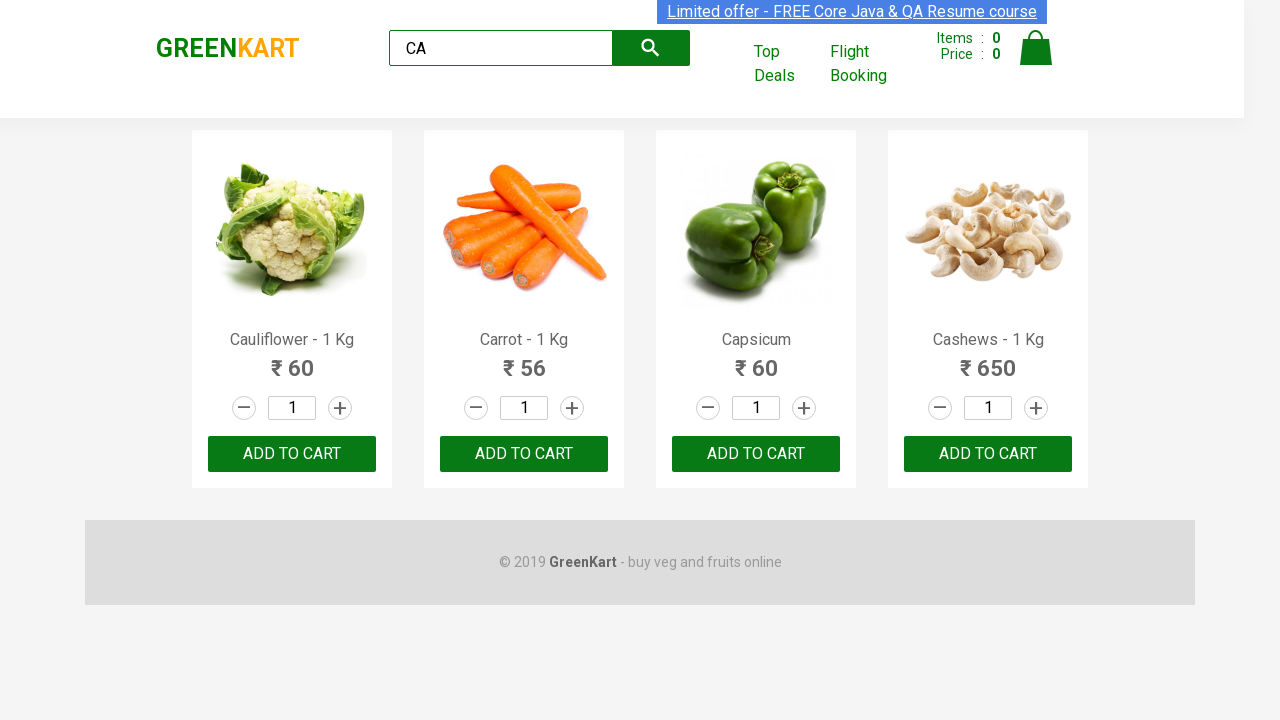

Examining product 4
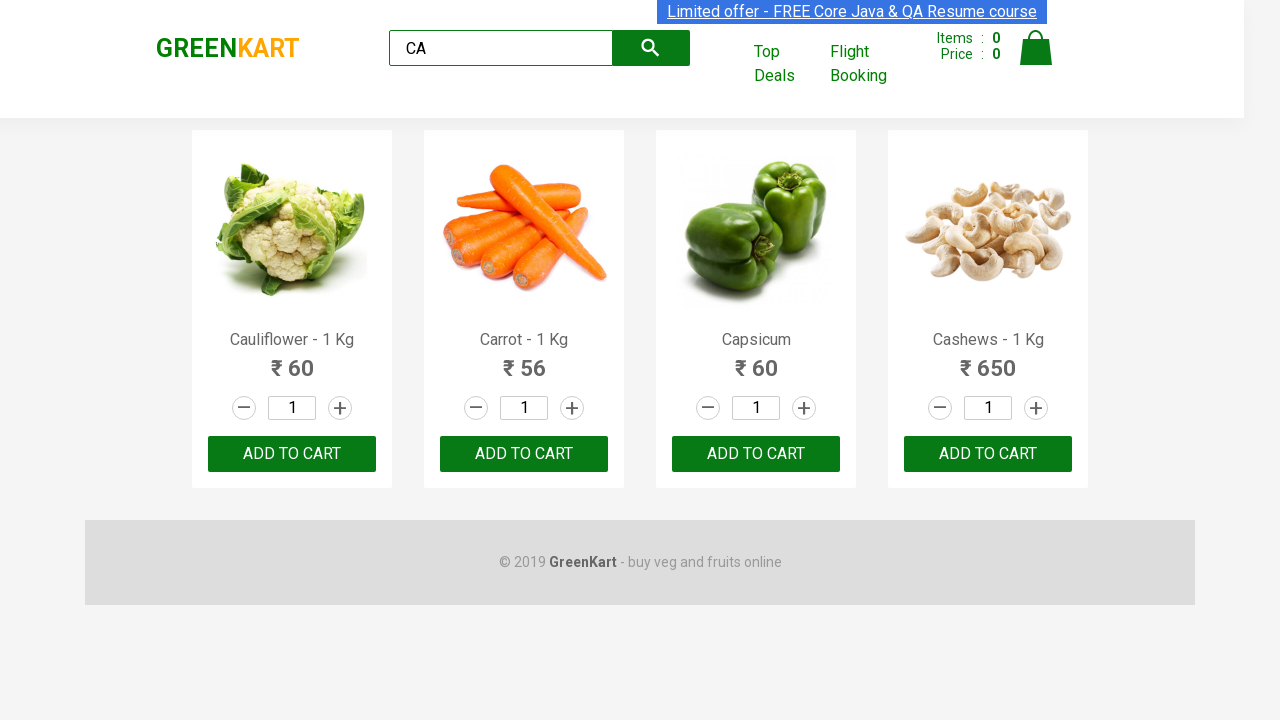

Retrieved product name: Cashews - 1 Kg
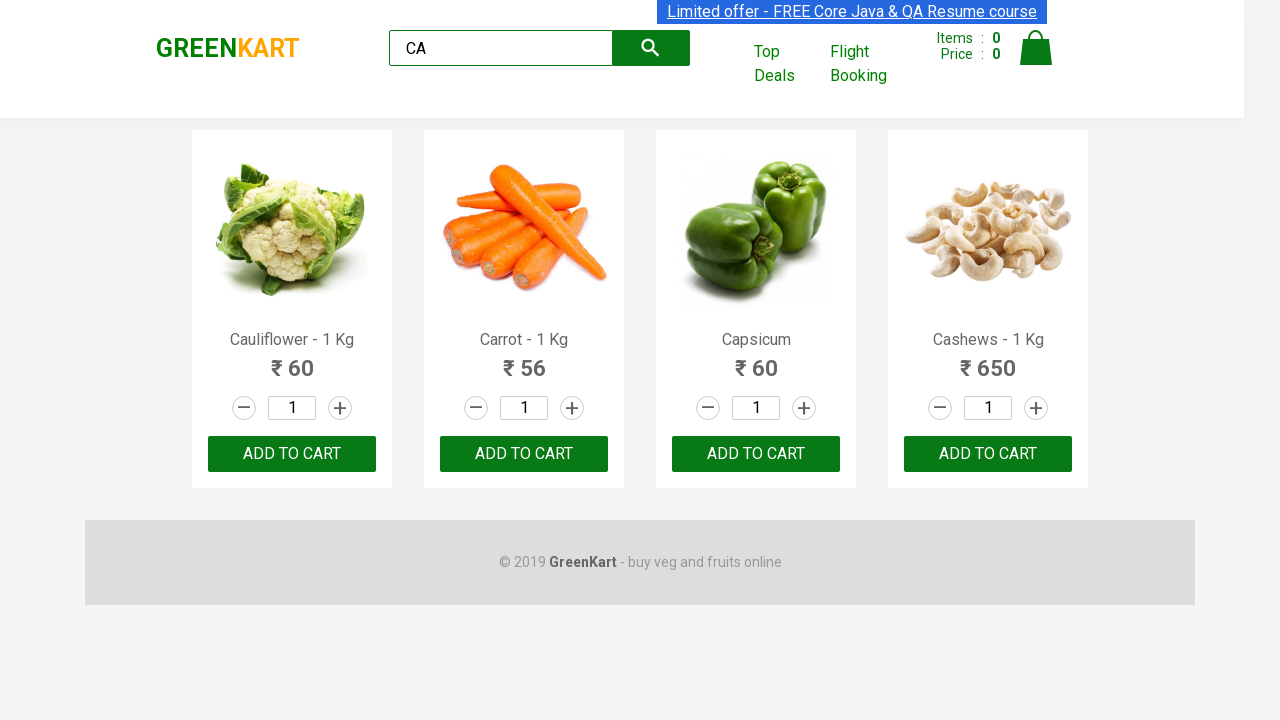

Clicked 'Add to Cart' button for Cashews product at (988, 454) on .products .product >> nth=3 >> button
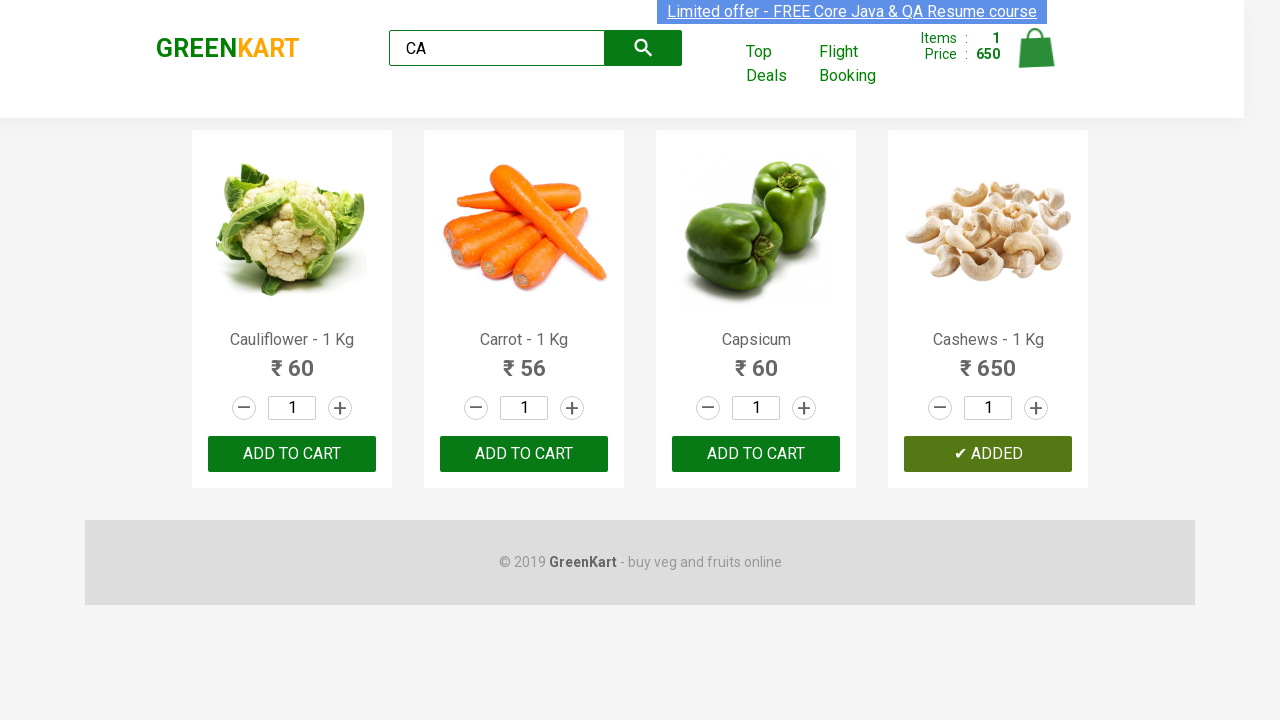

Clicked cart icon to view shopping cart at (1036, 48) on .cart-icon > img
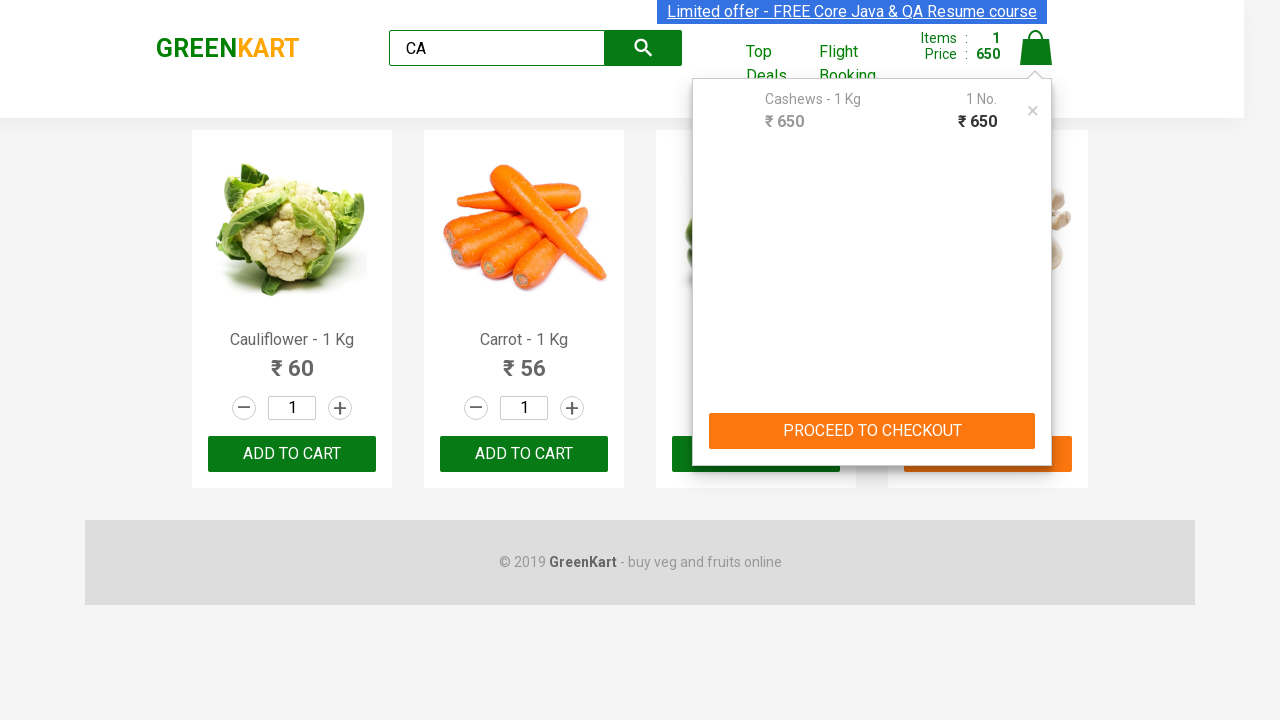

Clicked 'PROCEED TO CHECKOUT' button at (872, 431) on text=PROCEED TO CHECKOUT
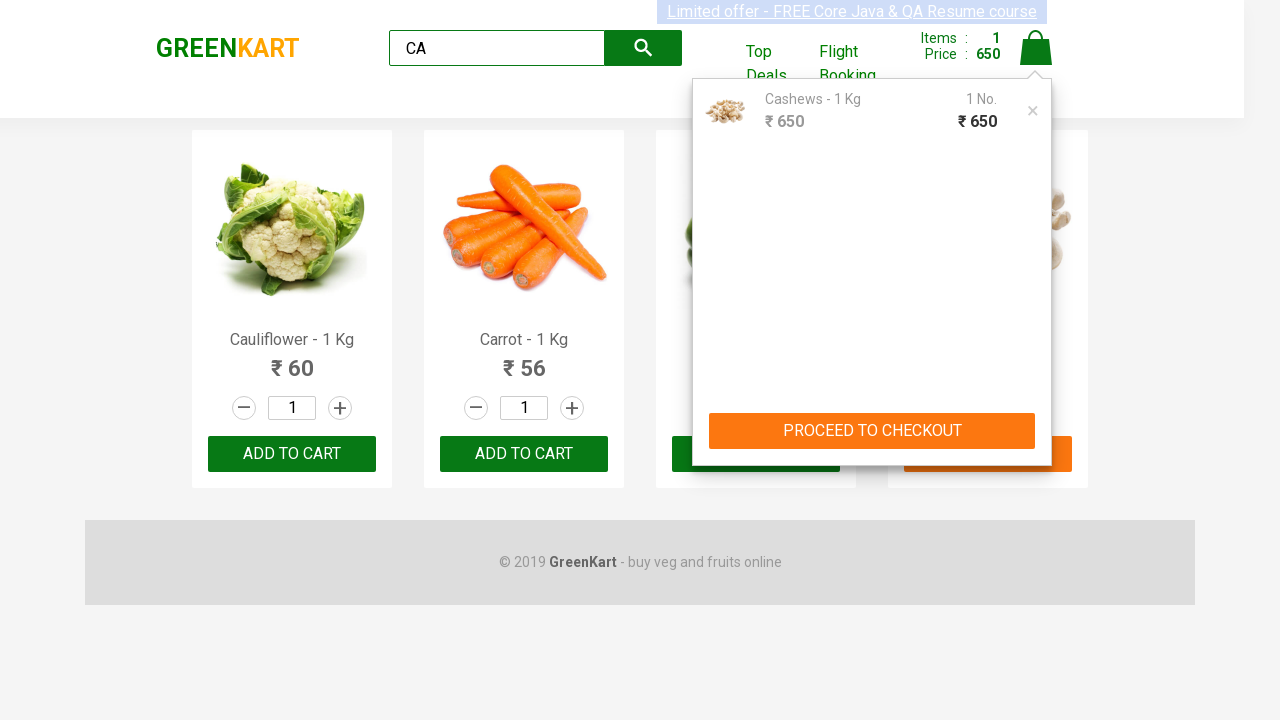

Clicked 'Place Order' button to complete the purchase at (1036, 420) on text=Place Order
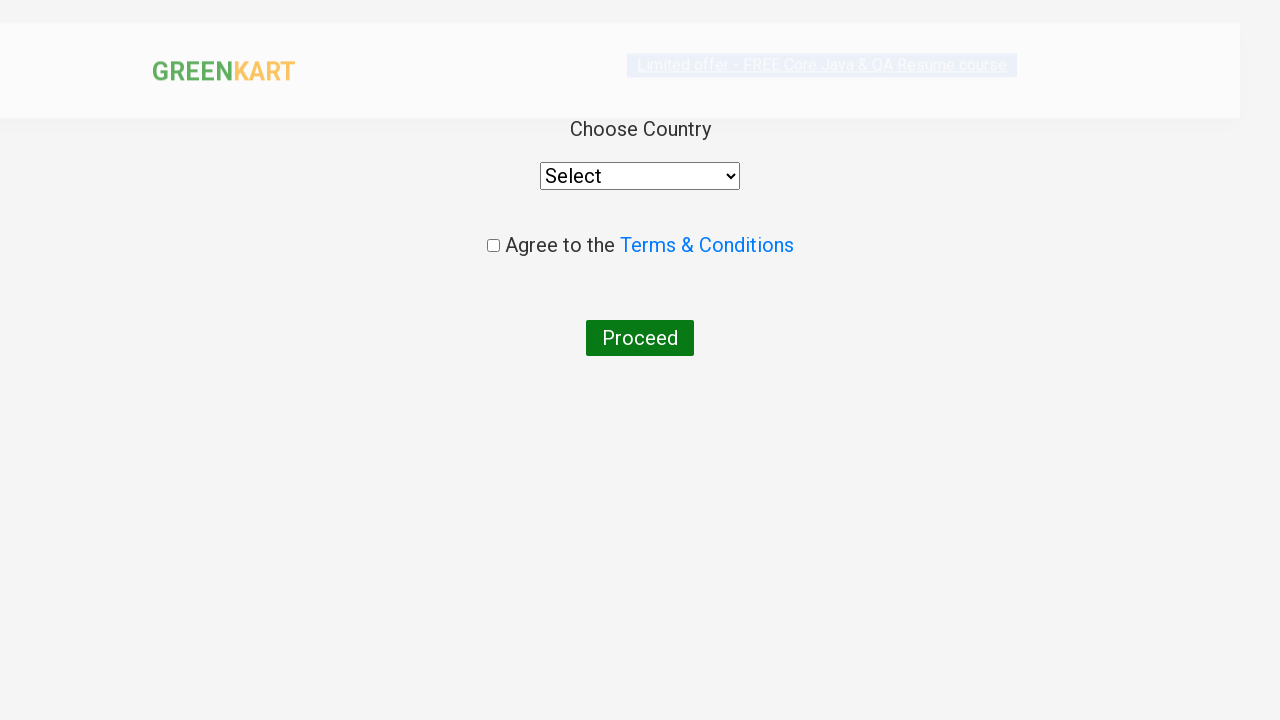

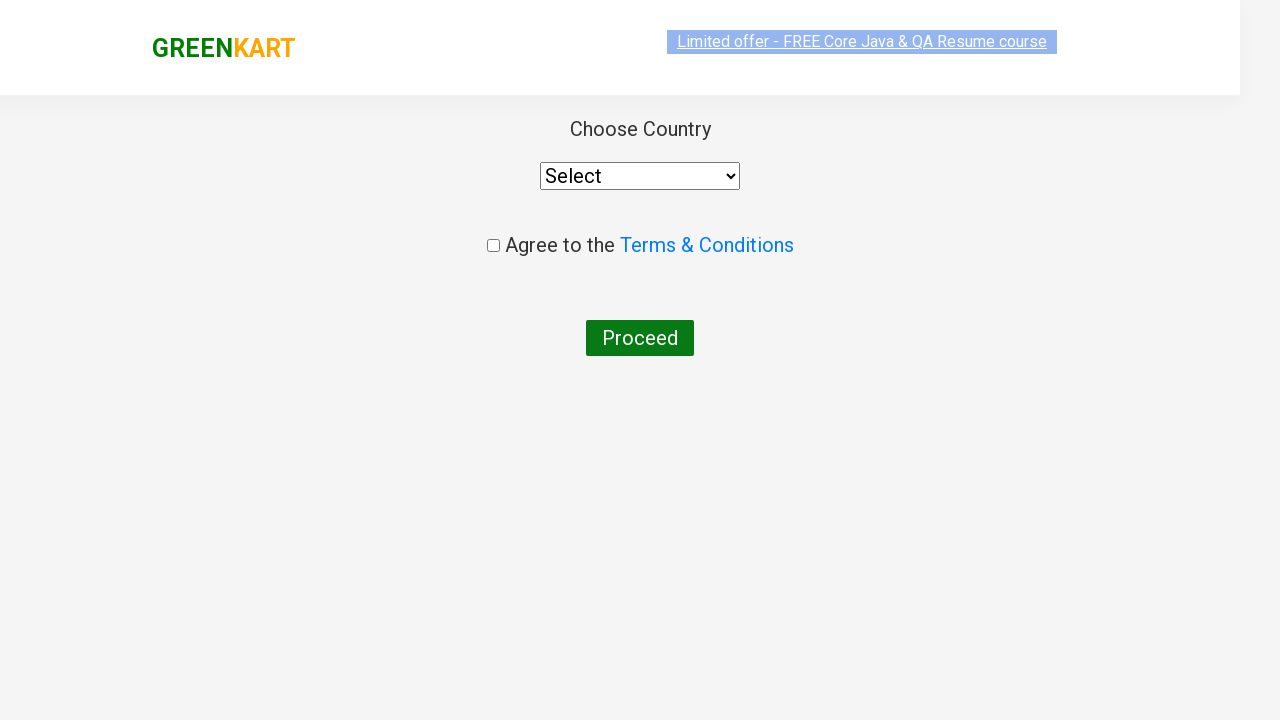